Tests input functionality by clicking on a developer name field and filling it with a text value

Starting URL: https://devexpress.github.io/testcafe/example/

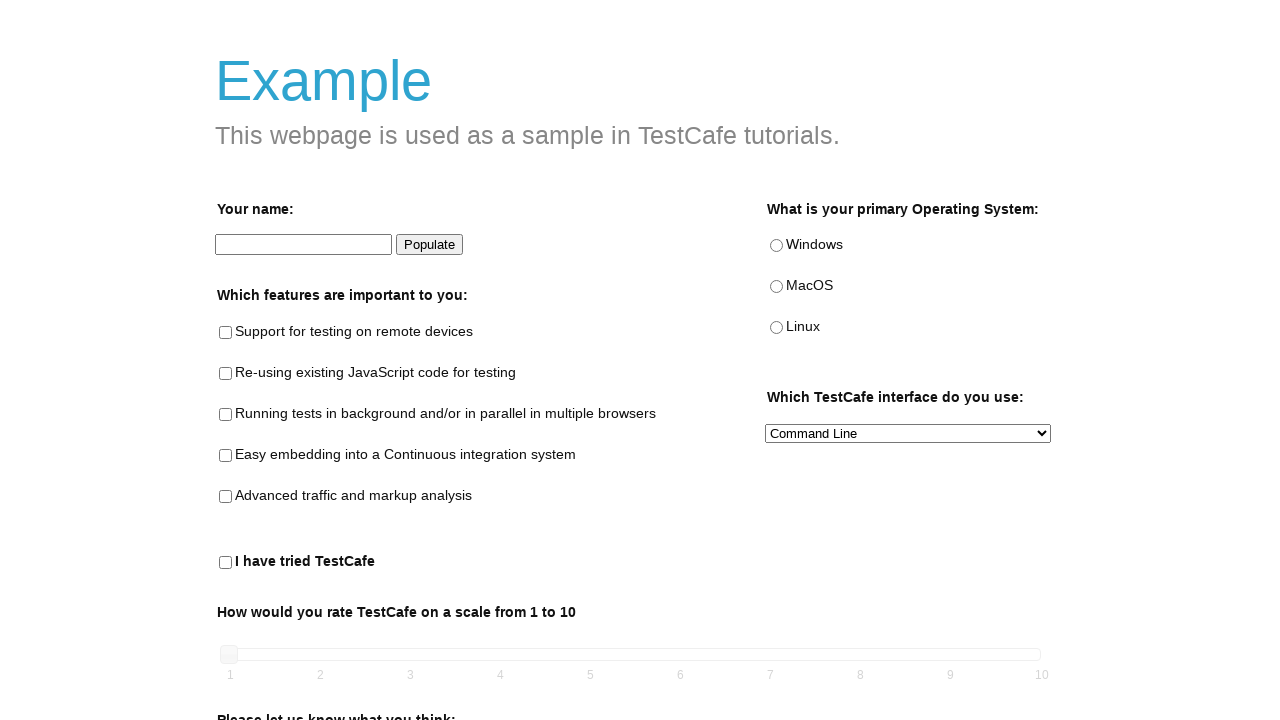

Clicked on the developer name input field at (304, 245) on xpath=//input[@id='developer-name']
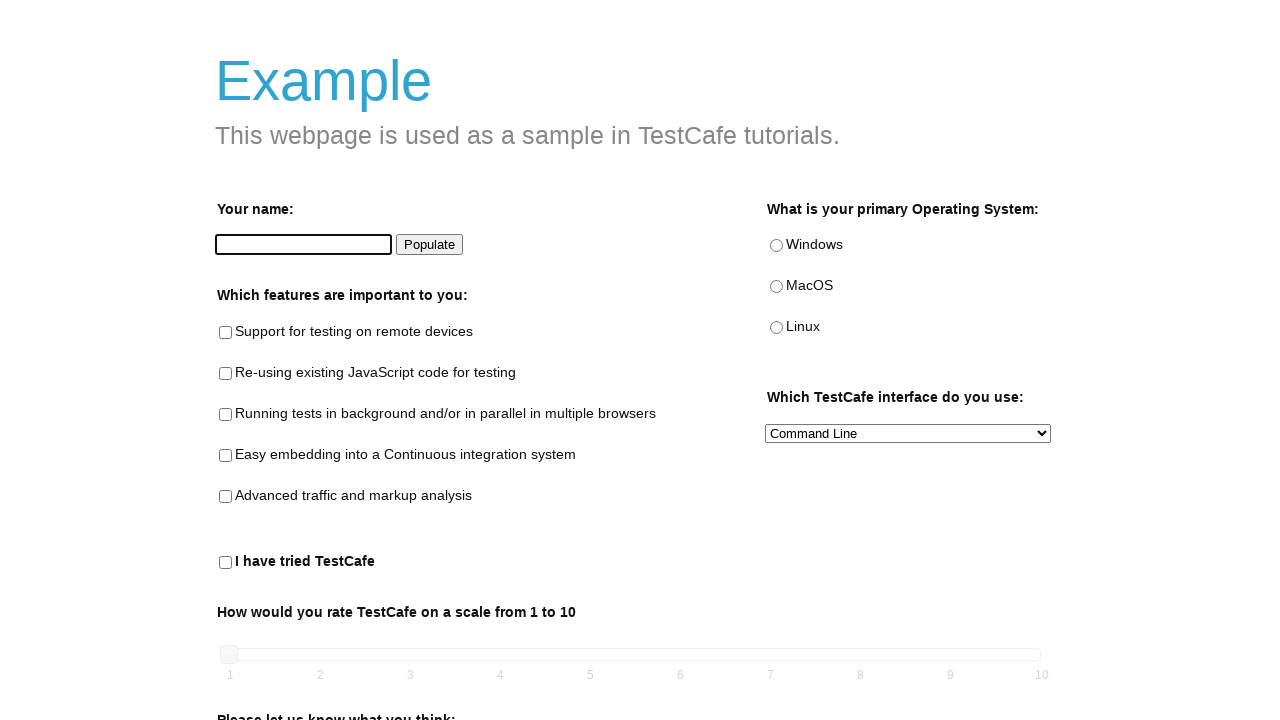

Filled developer name field with 'Romeo' on xpath=//input[@id='developer-name']
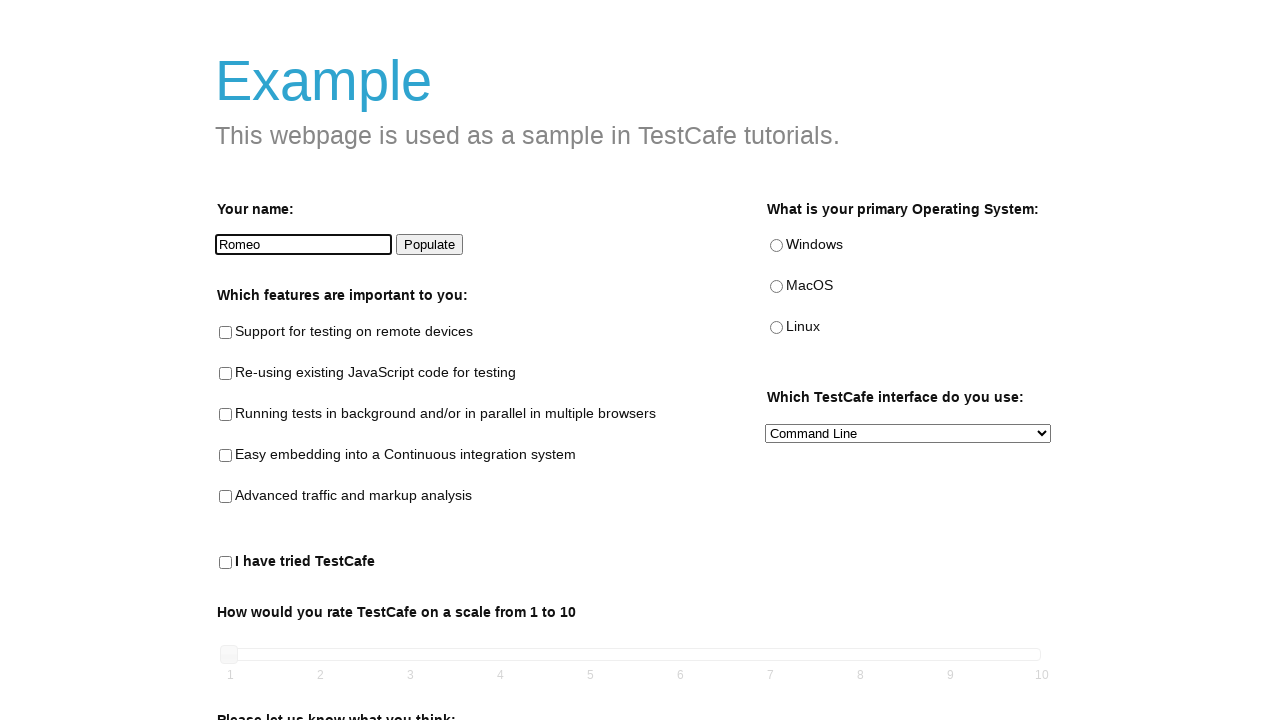

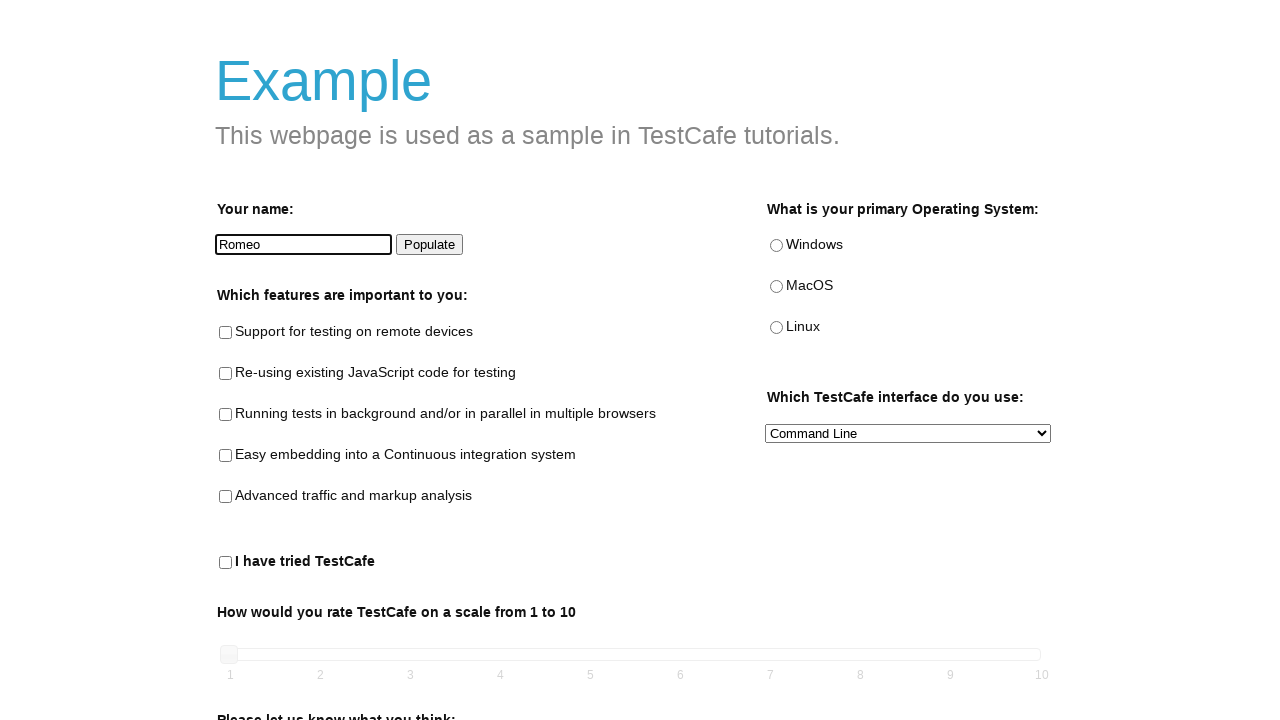